Tests navigation to Browse Languages page and then to languages starting with letter J, verifying the description text is displayed

Starting URL: http://www.99-bottles-of-beer.net/

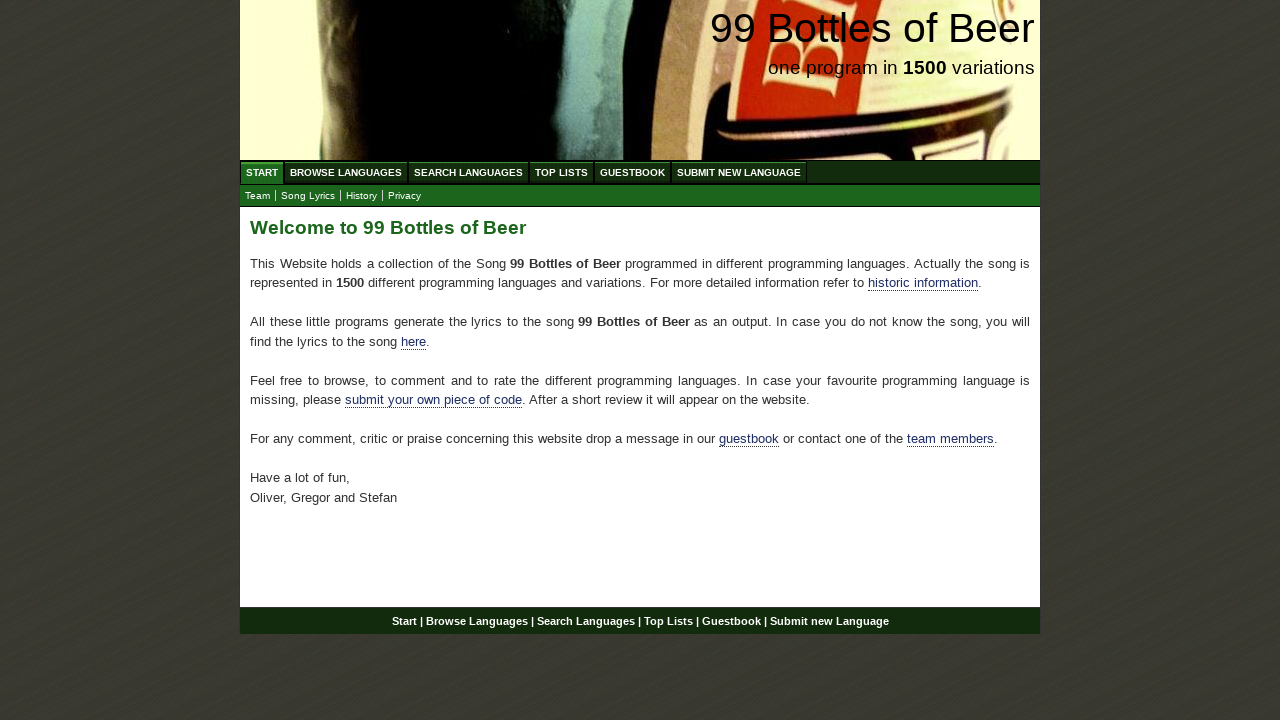

Clicked on Browse Languages (ABC) link at (346, 172) on a[href='/abc.html']
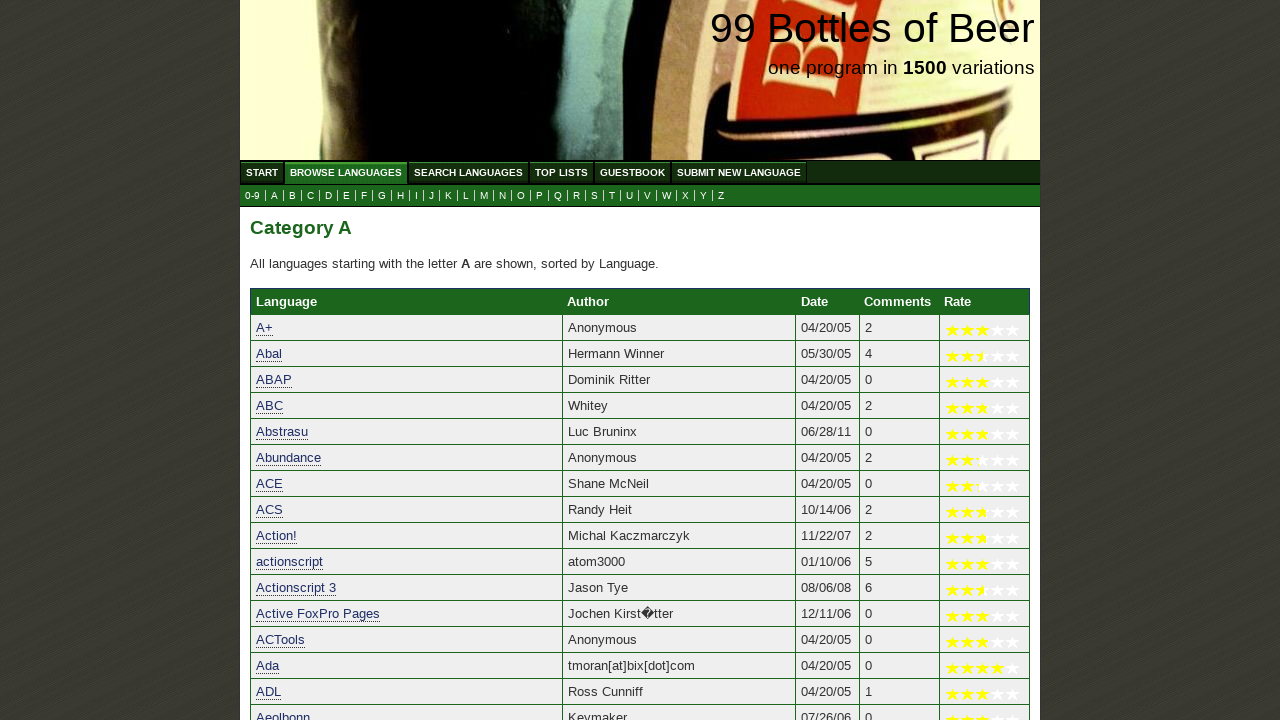

Clicked on letter J link to view languages starting with J at (432, 196) on a[href='j.html']
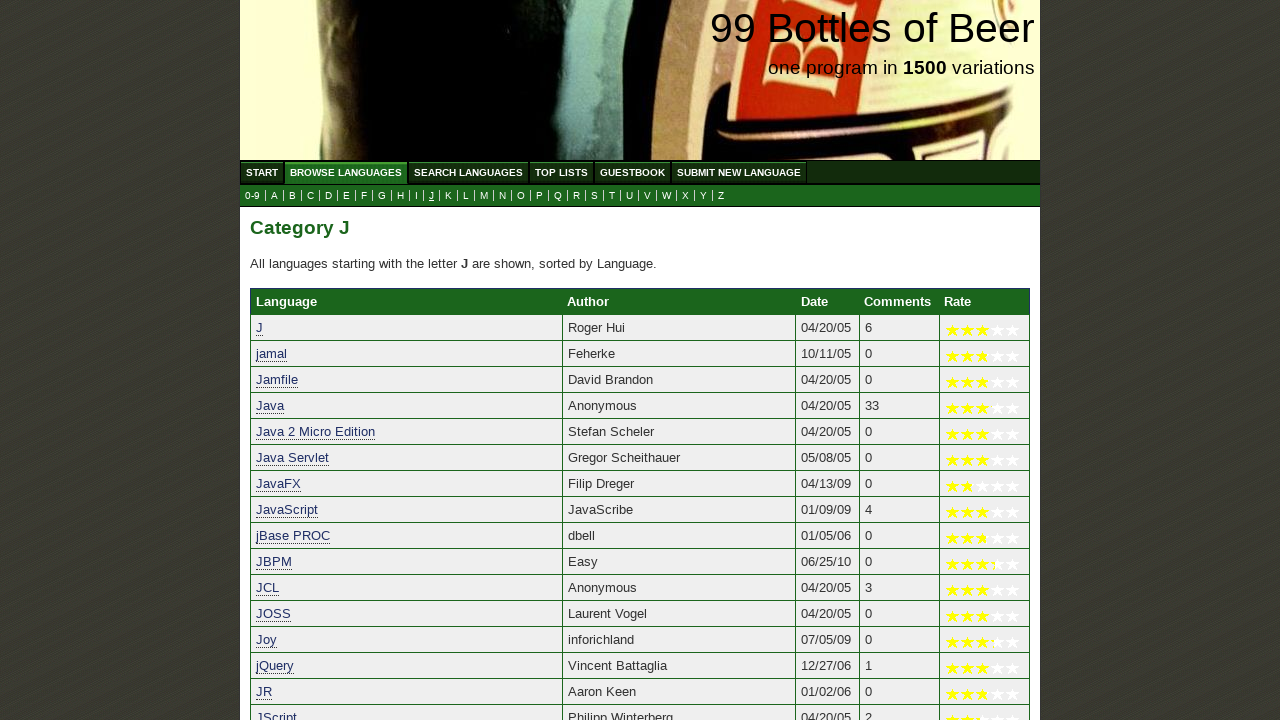

Description text loaded on languages page
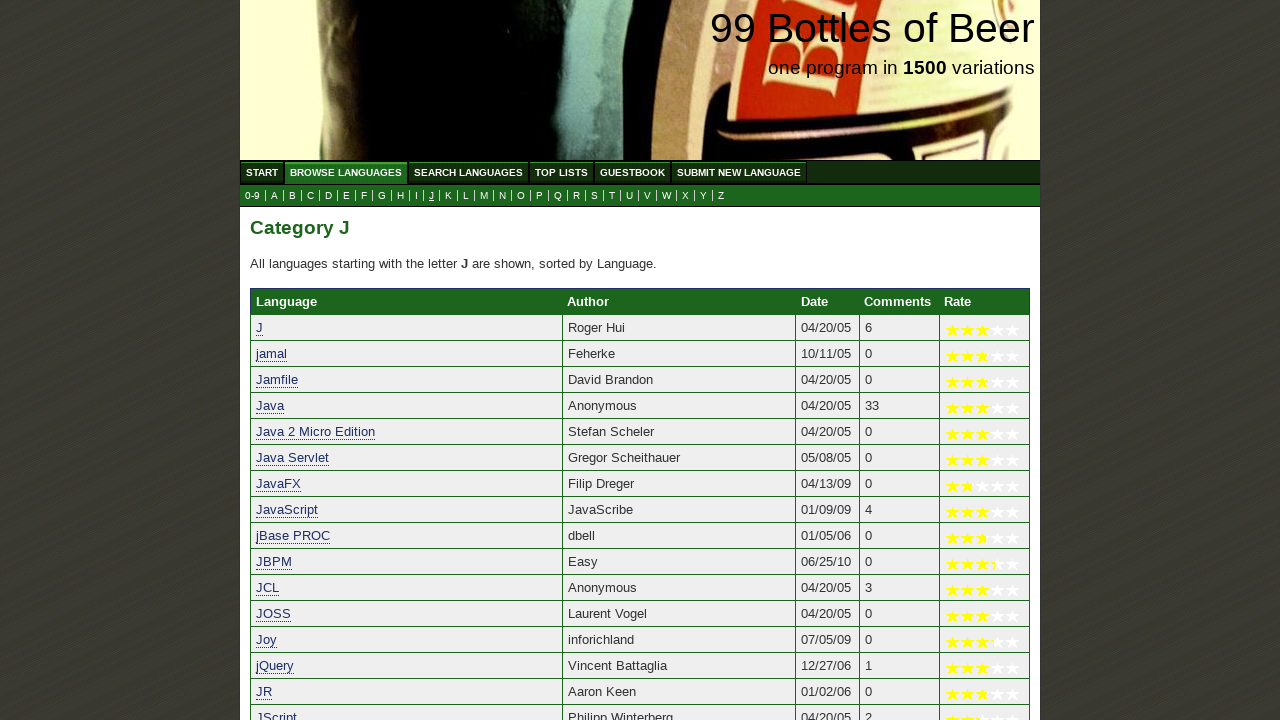

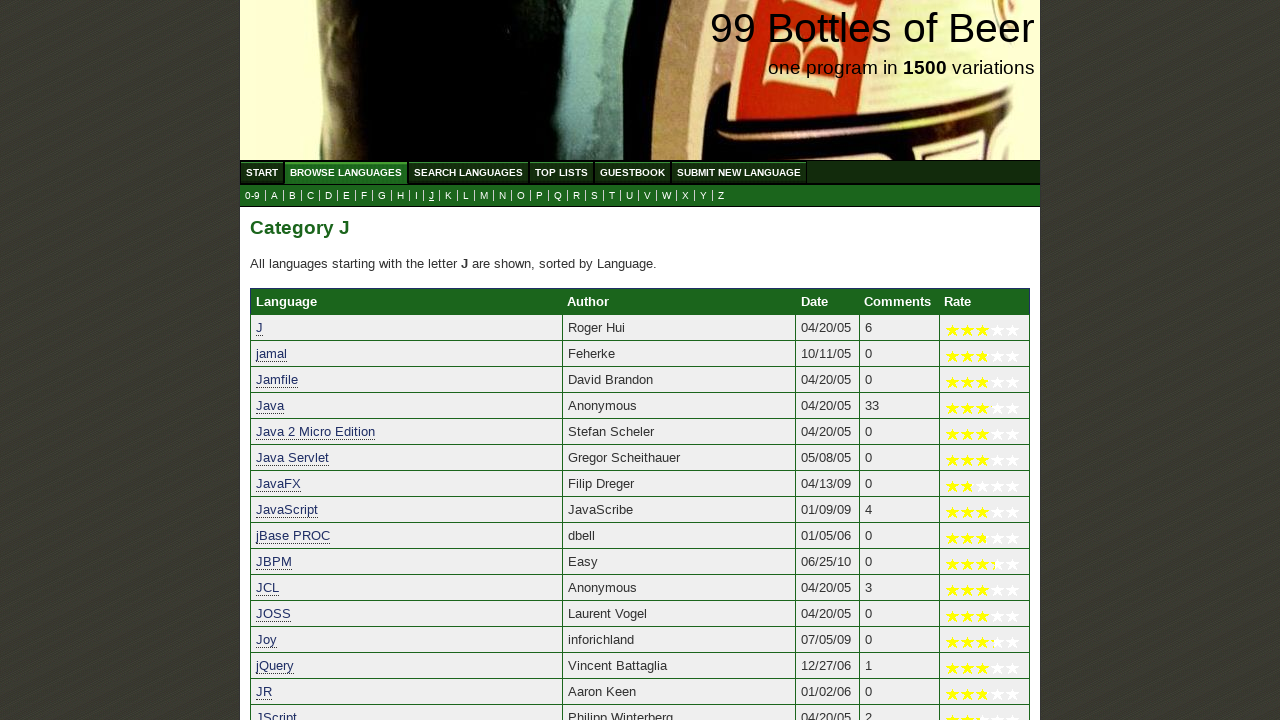